Tests the search functionality on python.org by entering a search query and submitting the search form

Starting URL: https://python.org

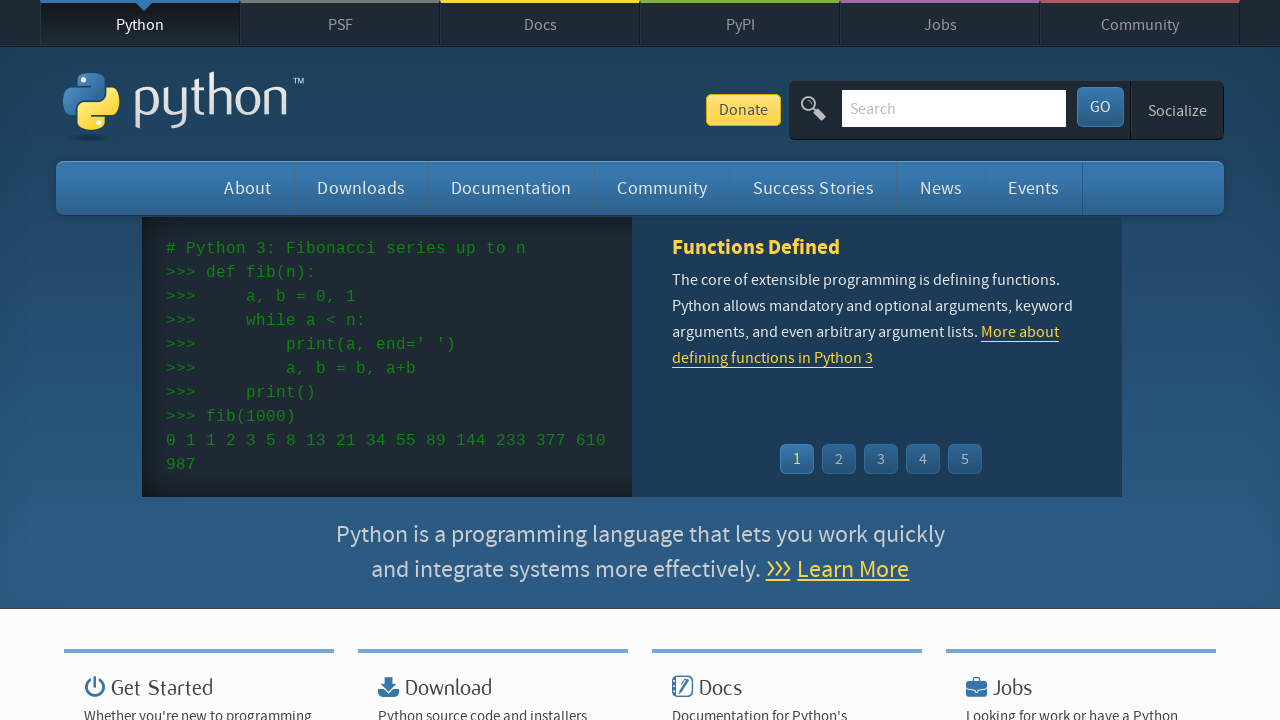

Filled search field with 'Python' on #id-search-field
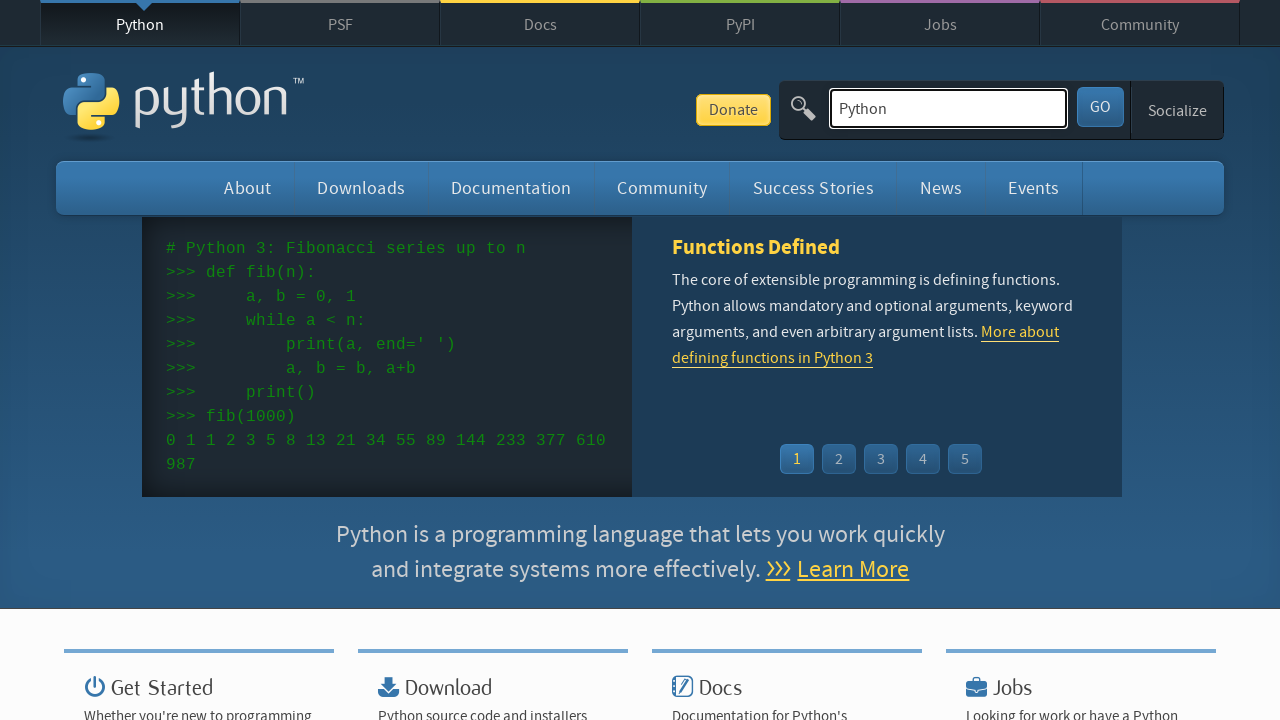

Clicked submit button to search at (1100, 107) on #submit
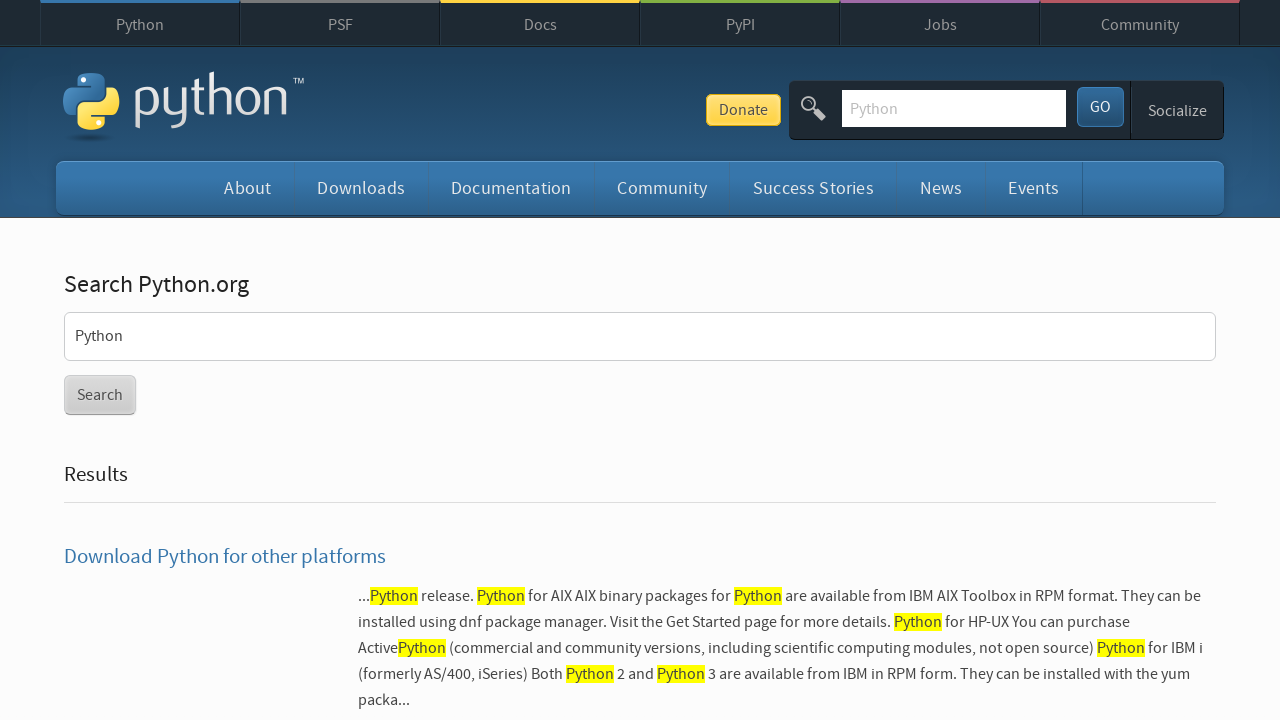

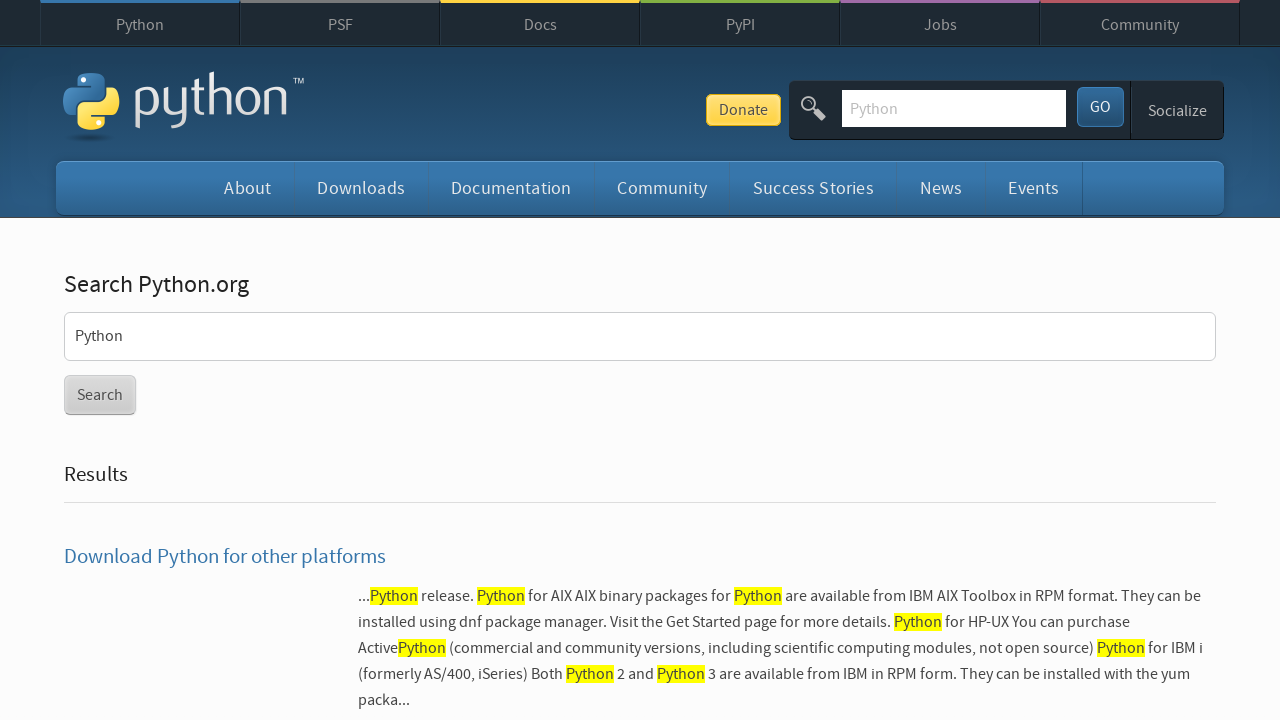